Tests dropdown/select element functionality by selecting options using different methods: by visible text, by index, and by value attribute.

Starting URL: https://training-support.net/webelements/selects

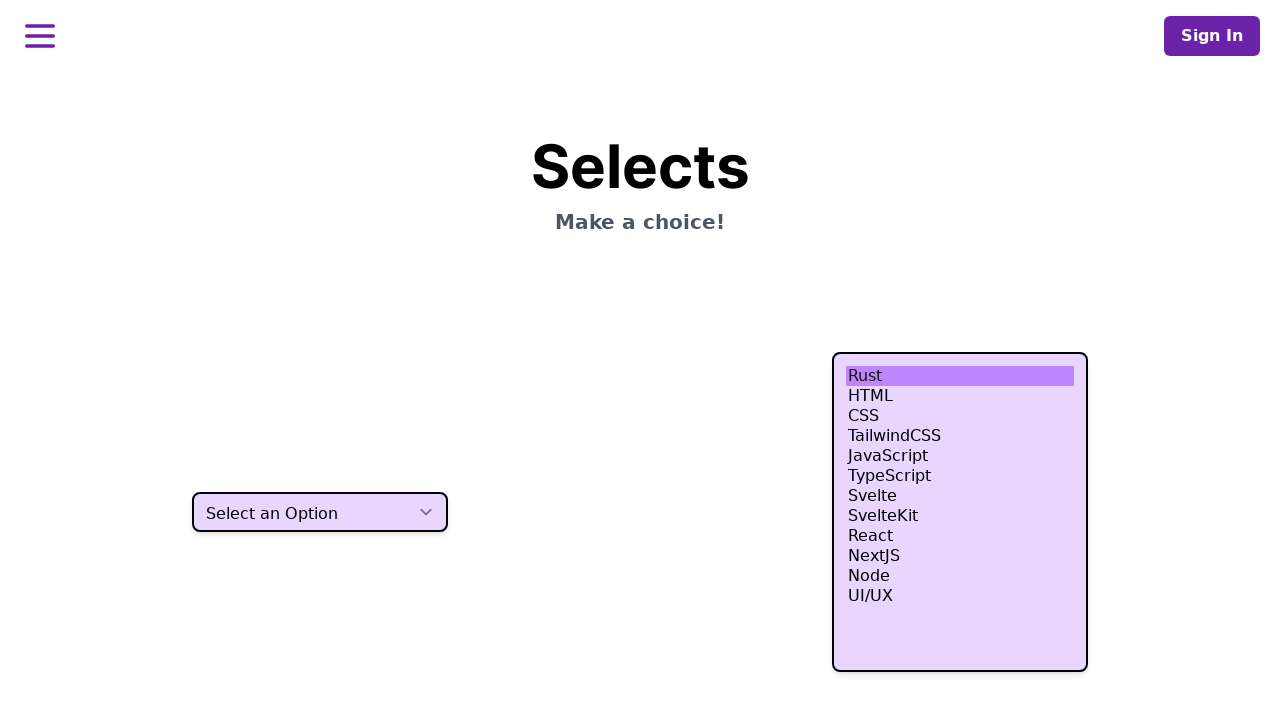

Selected 'Two' from dropdown by visible text on select.h-10
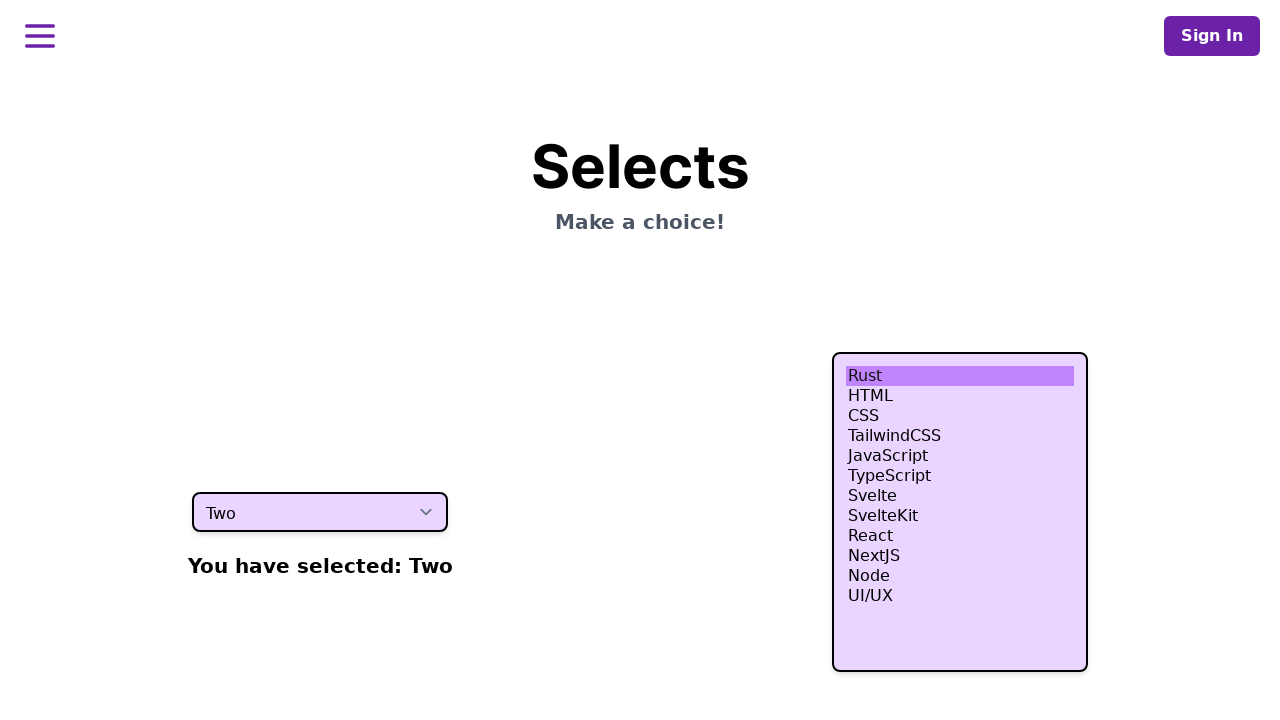

Selected fourth option from dropdown by index on select.h-10
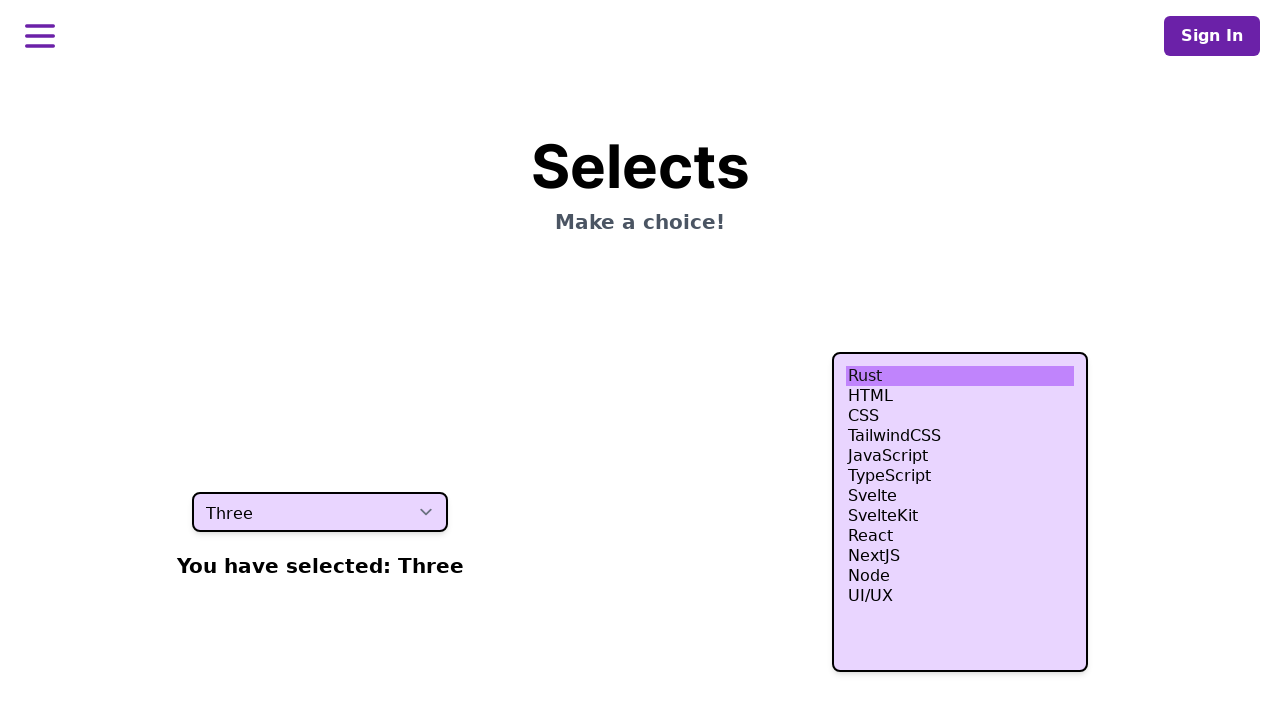

Selected option with value 'four' from dropdown on select.h-10
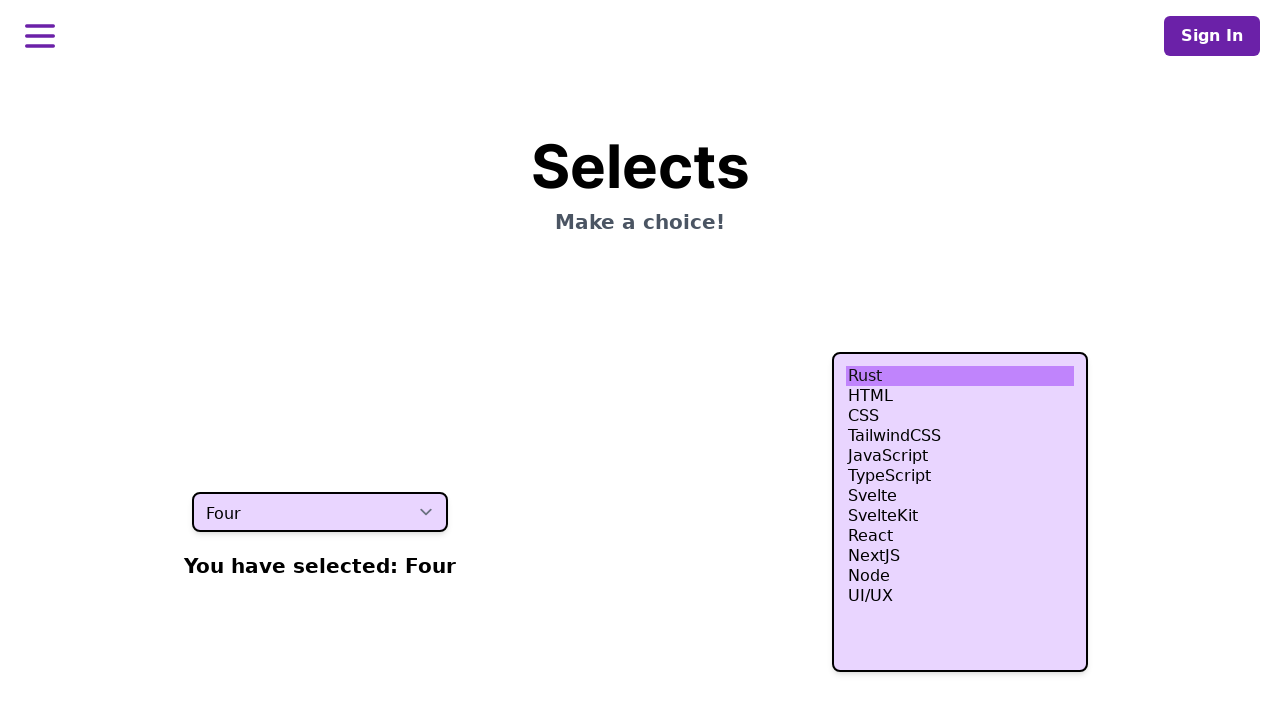

Verified dropdown element is present and interactive
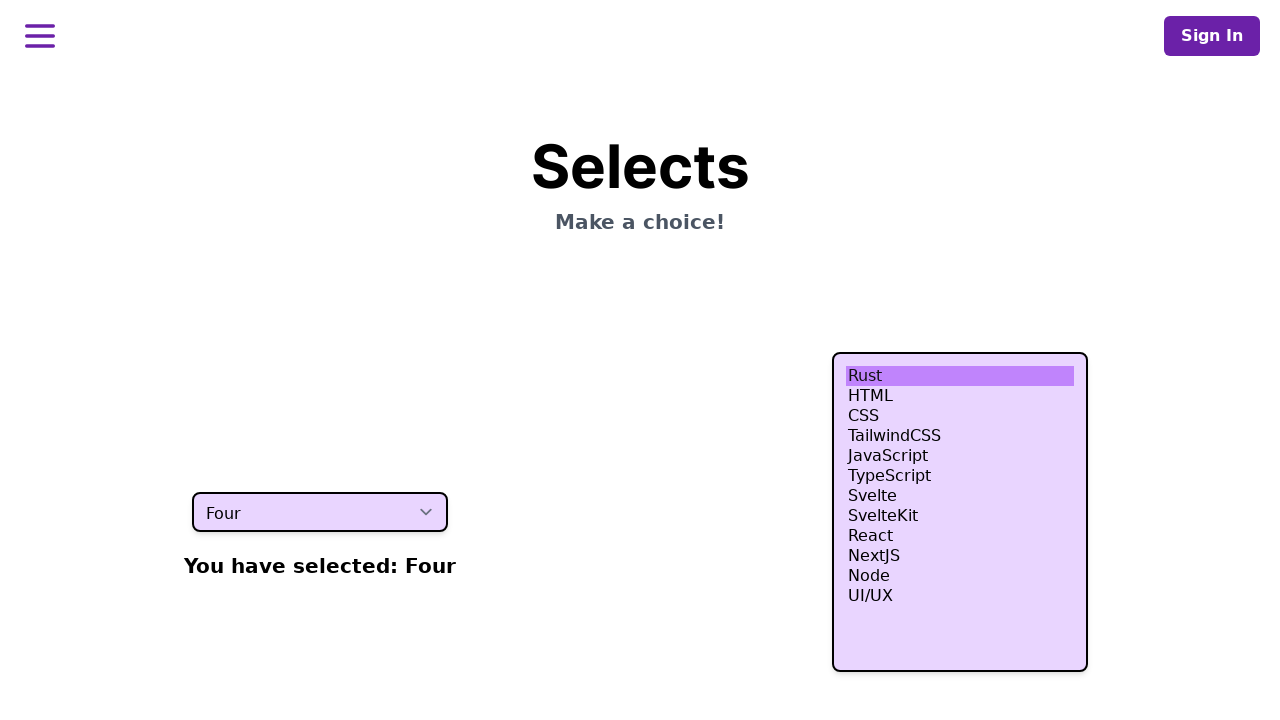

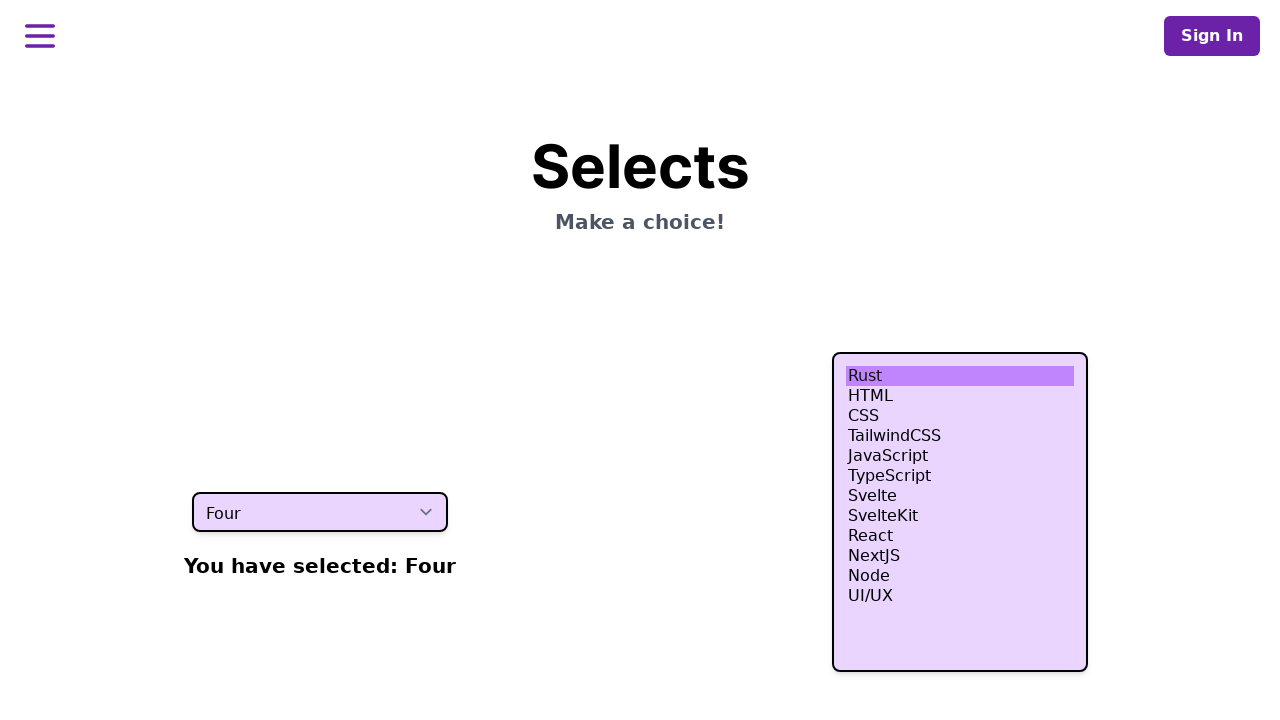